Tests mixed static and dynamic content by clicking the static content link, then verifying that first two items remain static while the third changes after page refresh

Starting URL: https://the-internet.herokuapp.com/dynamic_content

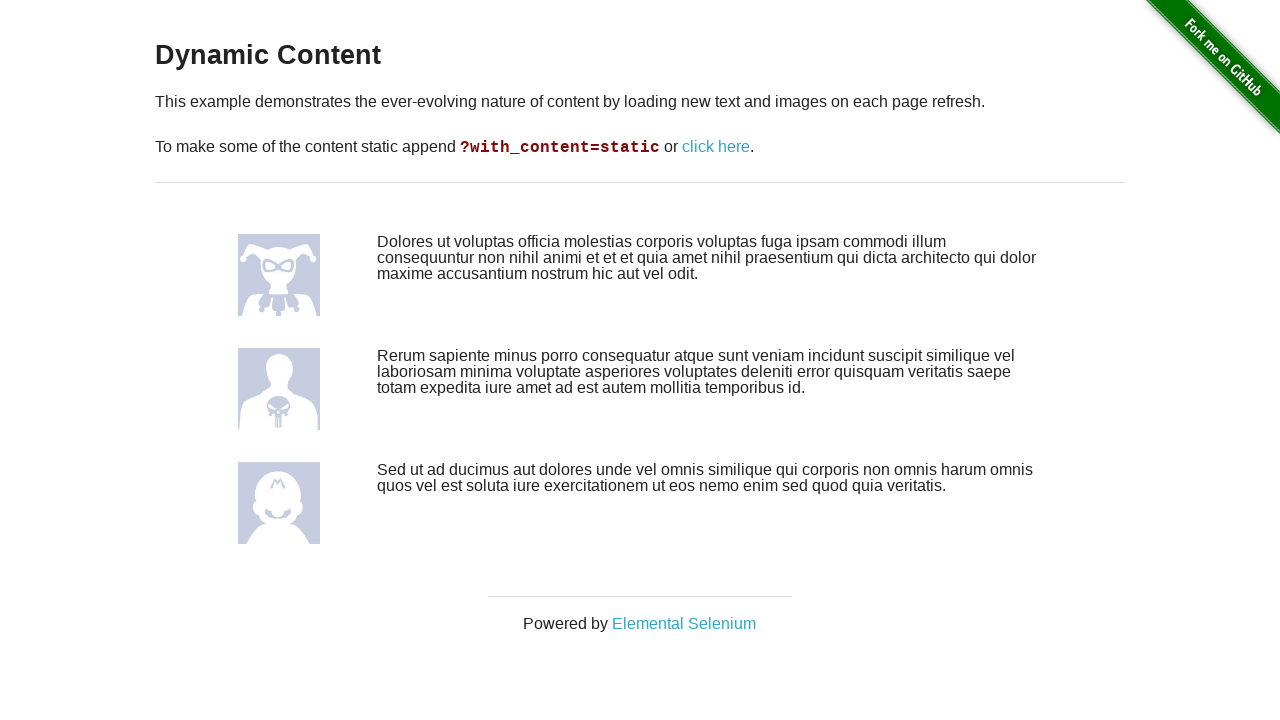

Clicked 'click here' link to enable static content mode at (716, 147) on xpath=//a[text()='click here']
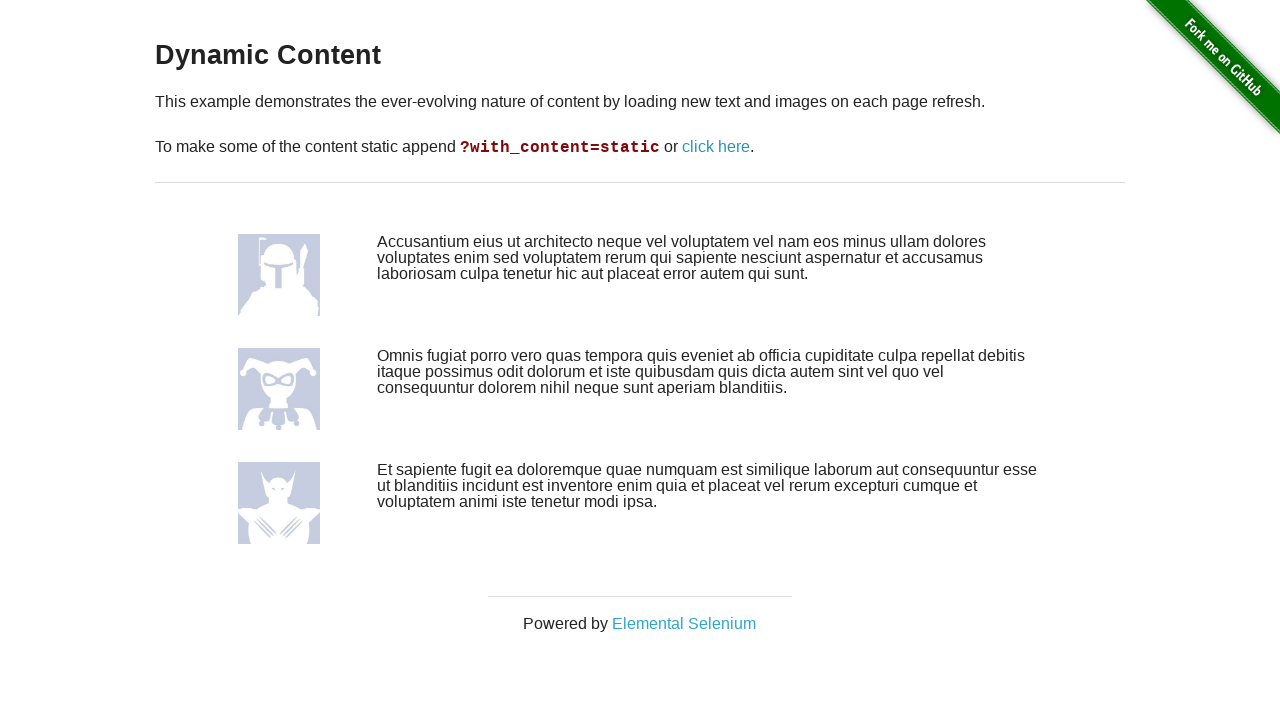

Avatar images loaded after clicking static content link
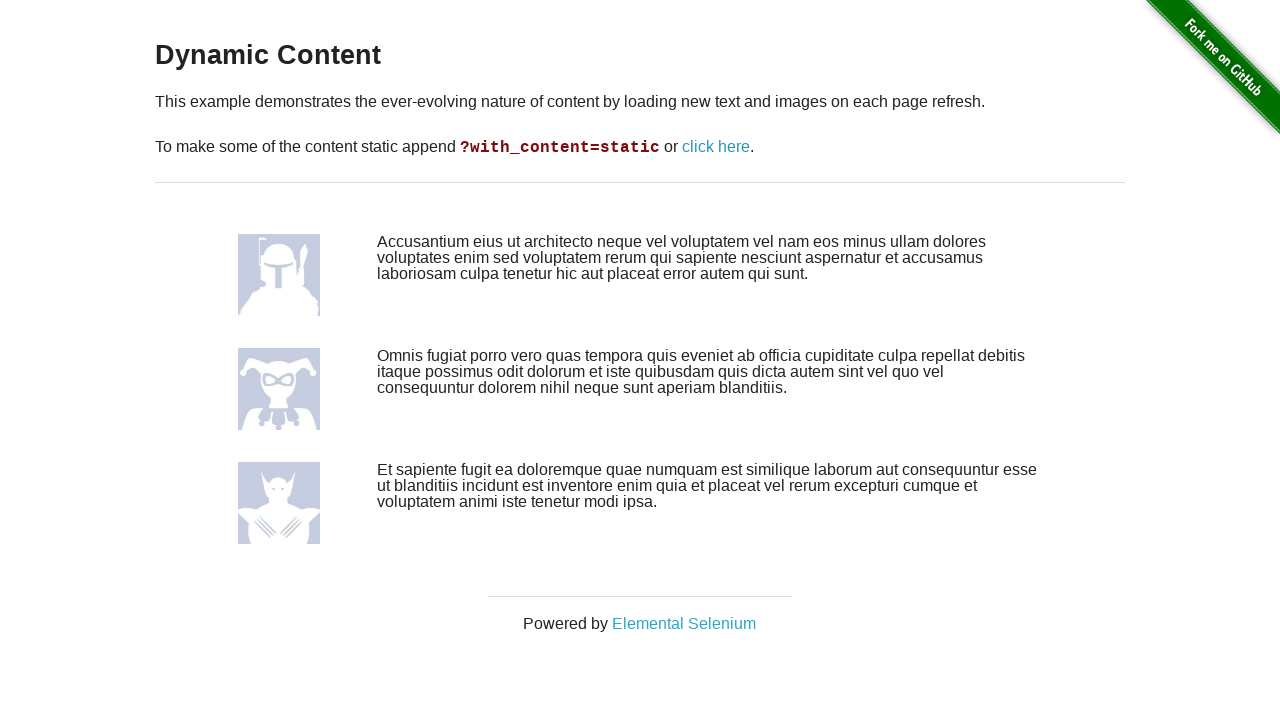

Retrieved list of avatar images
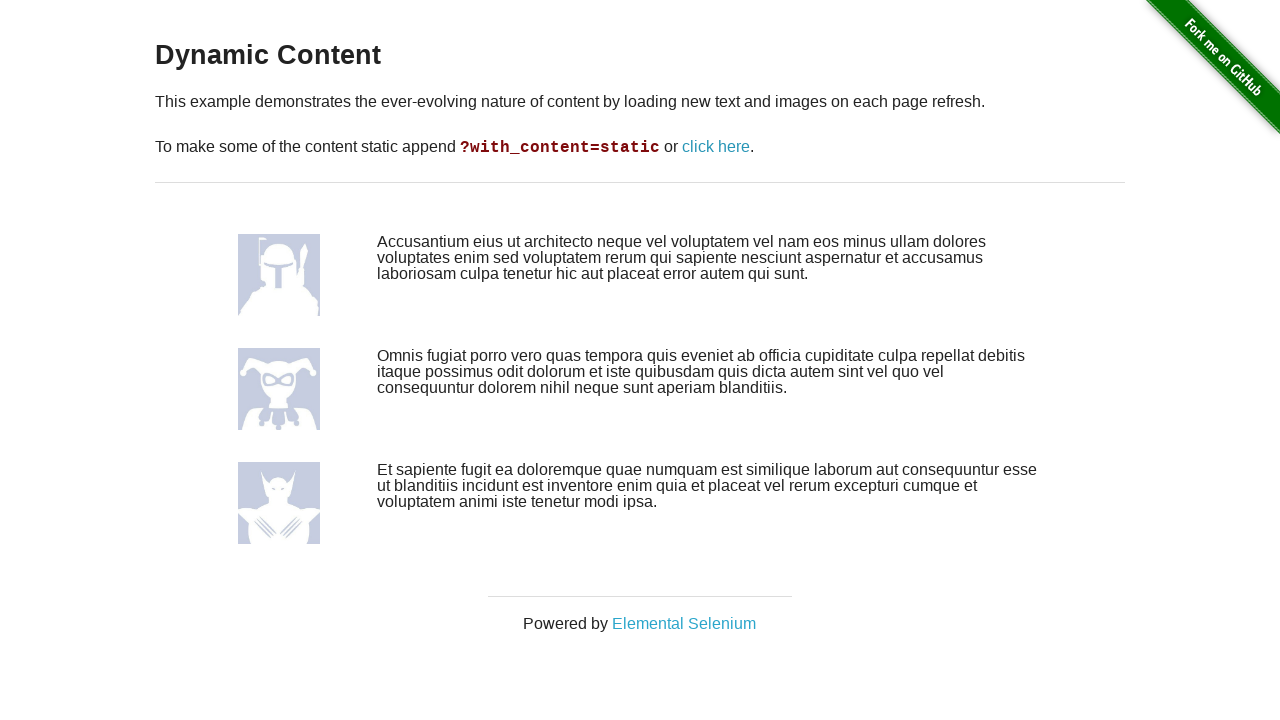

Extracted original avatar source URLs
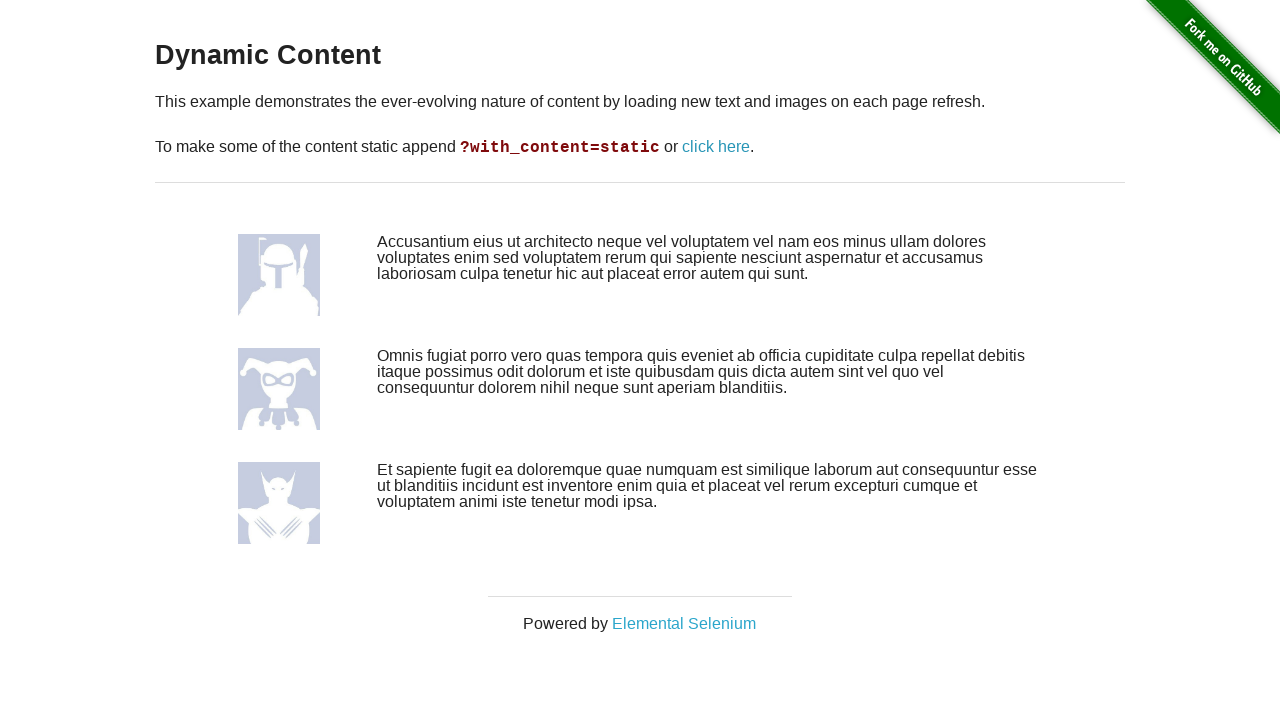

Retrieved list of paragraph elements
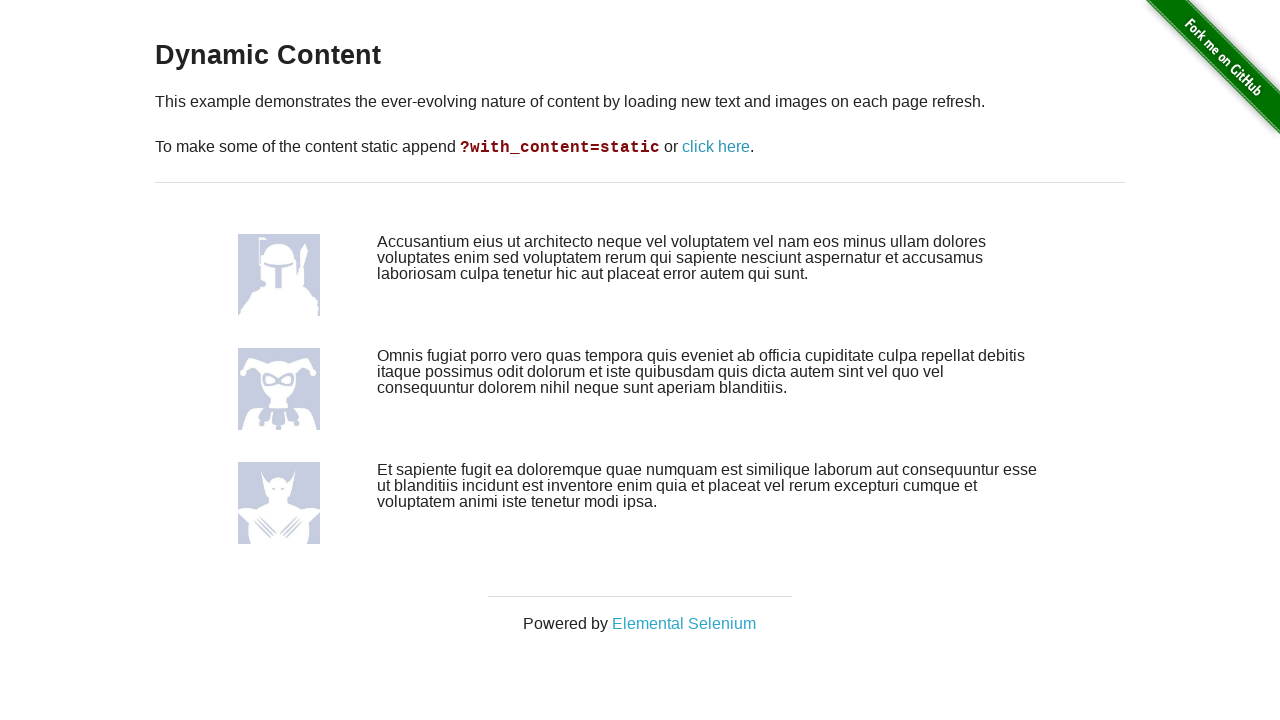

Extracted original paragraph text content
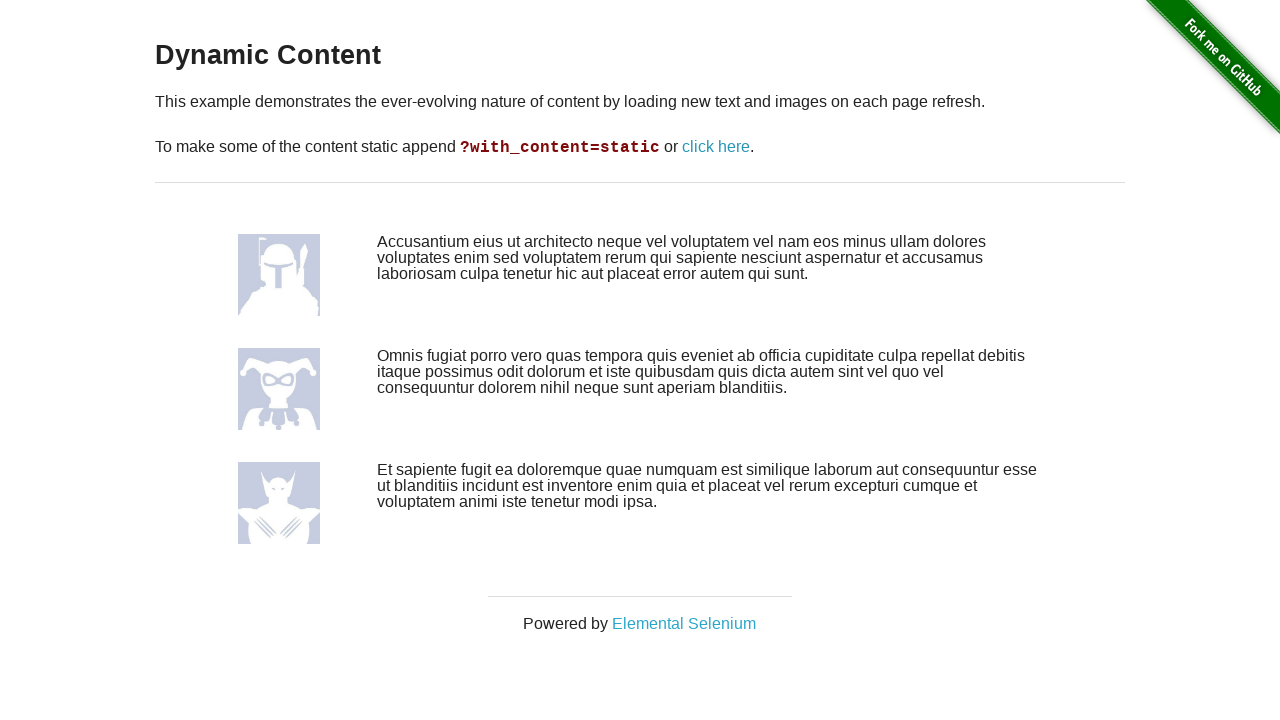

Reloaded the page to test dynamic content changes
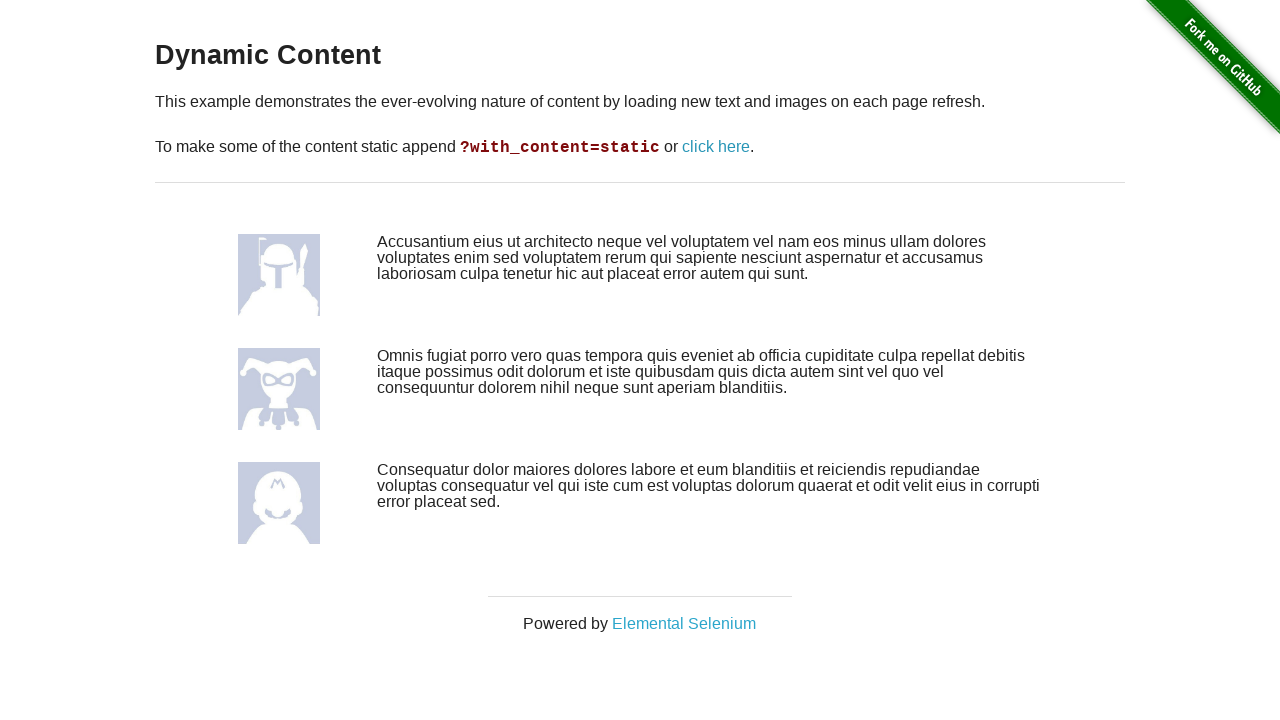

Avatar images loaded after page refresh
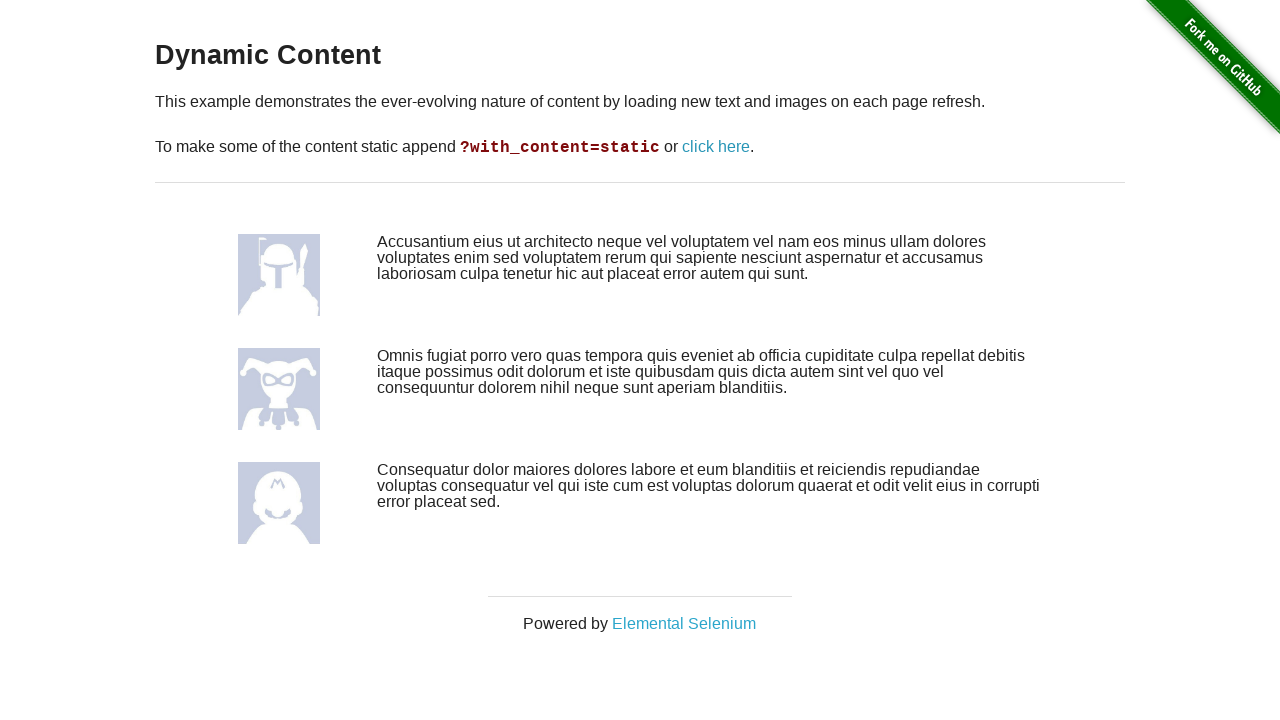

Retrieved updated list of avatar images after refresh
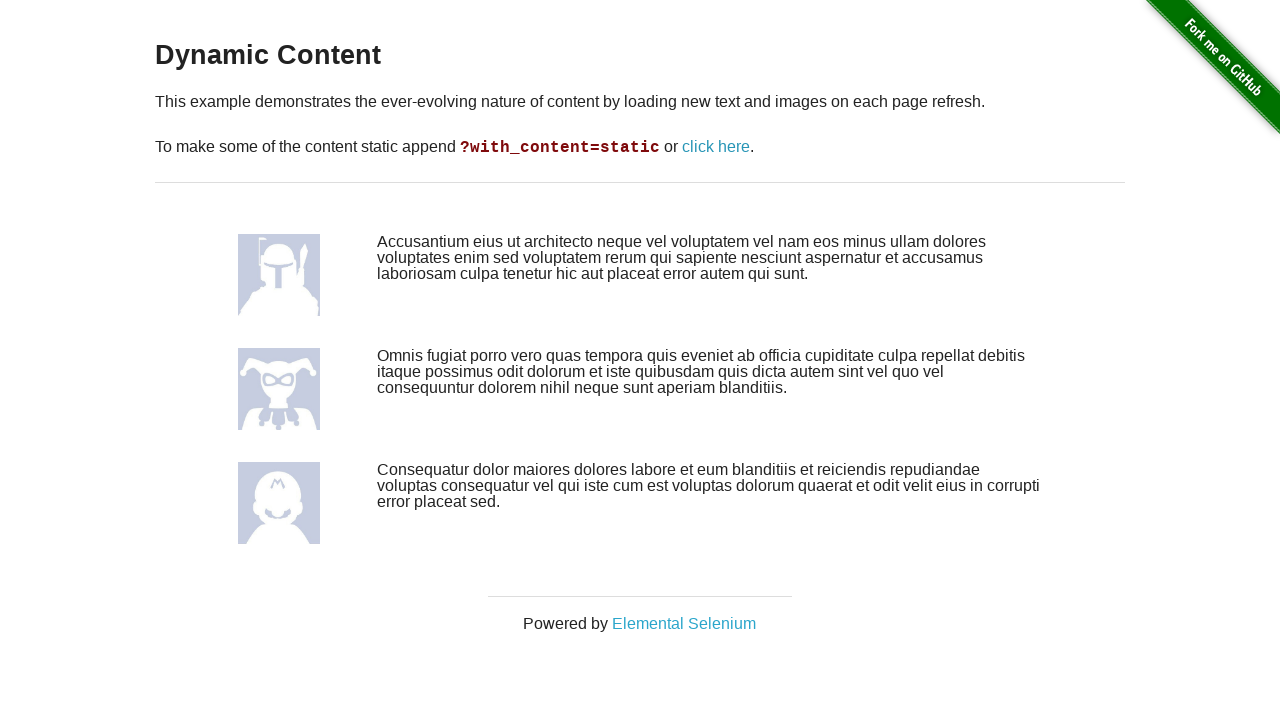

Extracted new avatar source URLs after page refresh
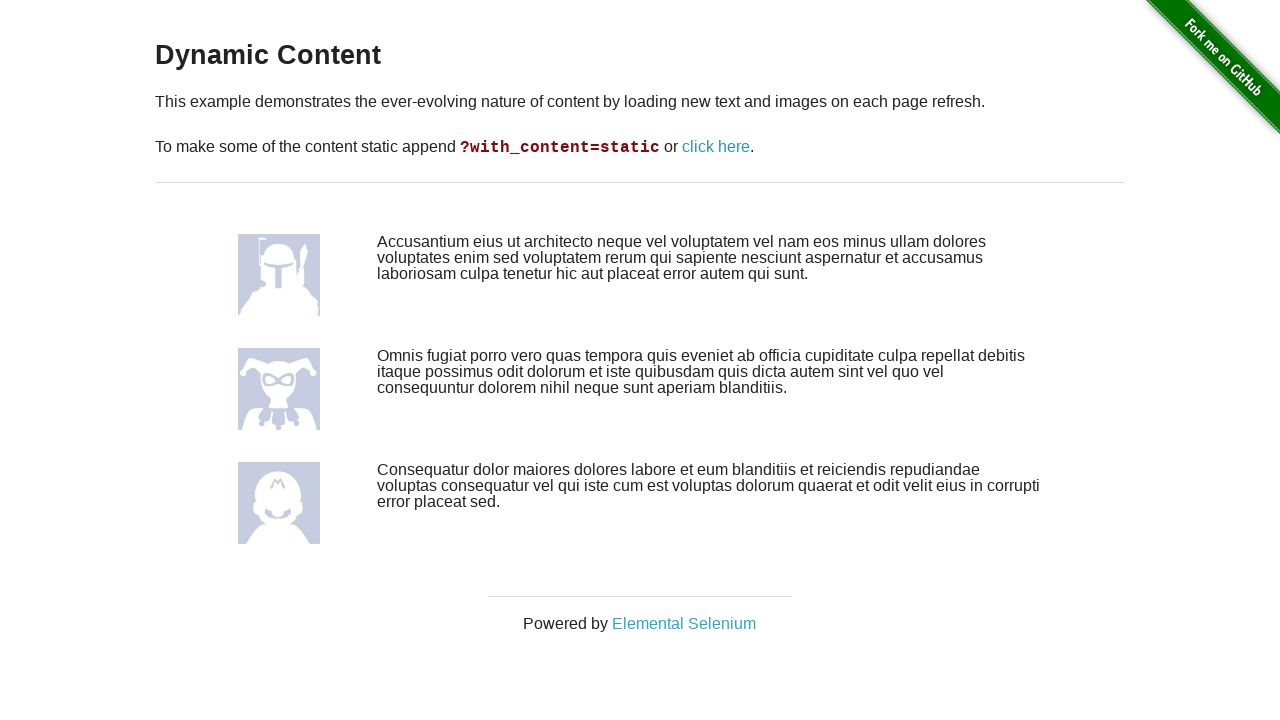

Retrieved updated list of paragraph elements after refresh
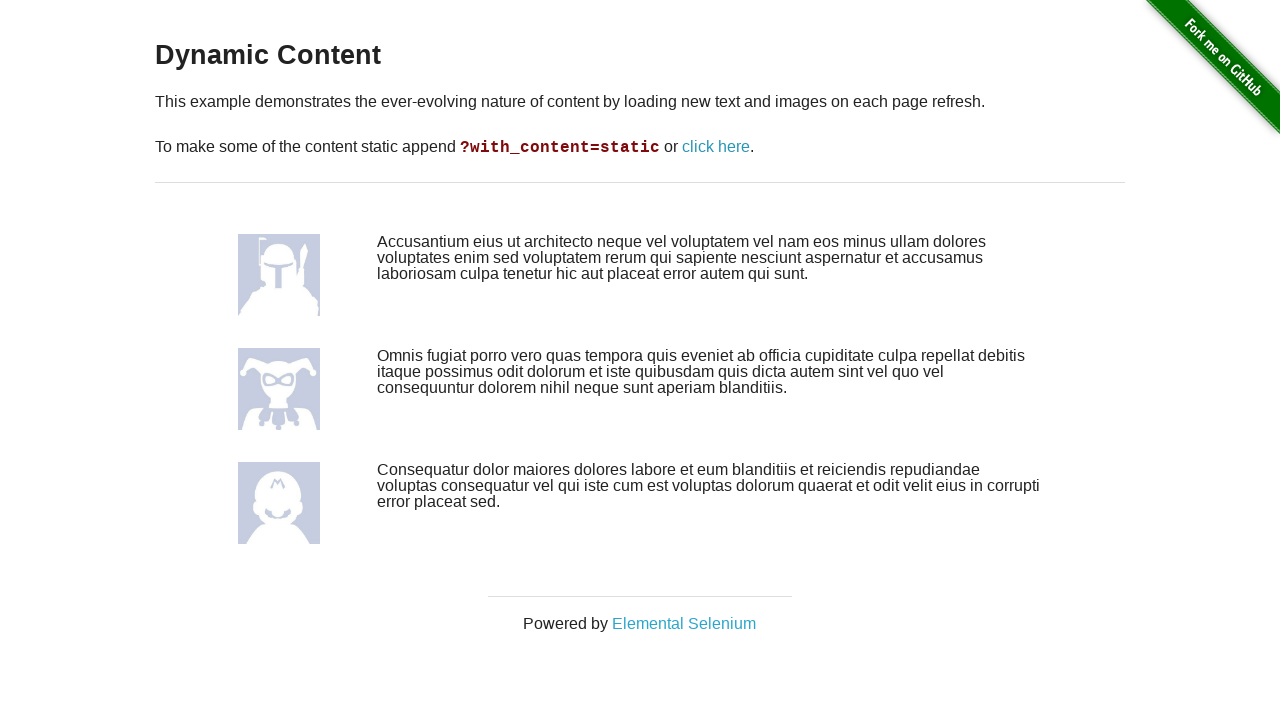

Extracted new paragraph text content after page refresh
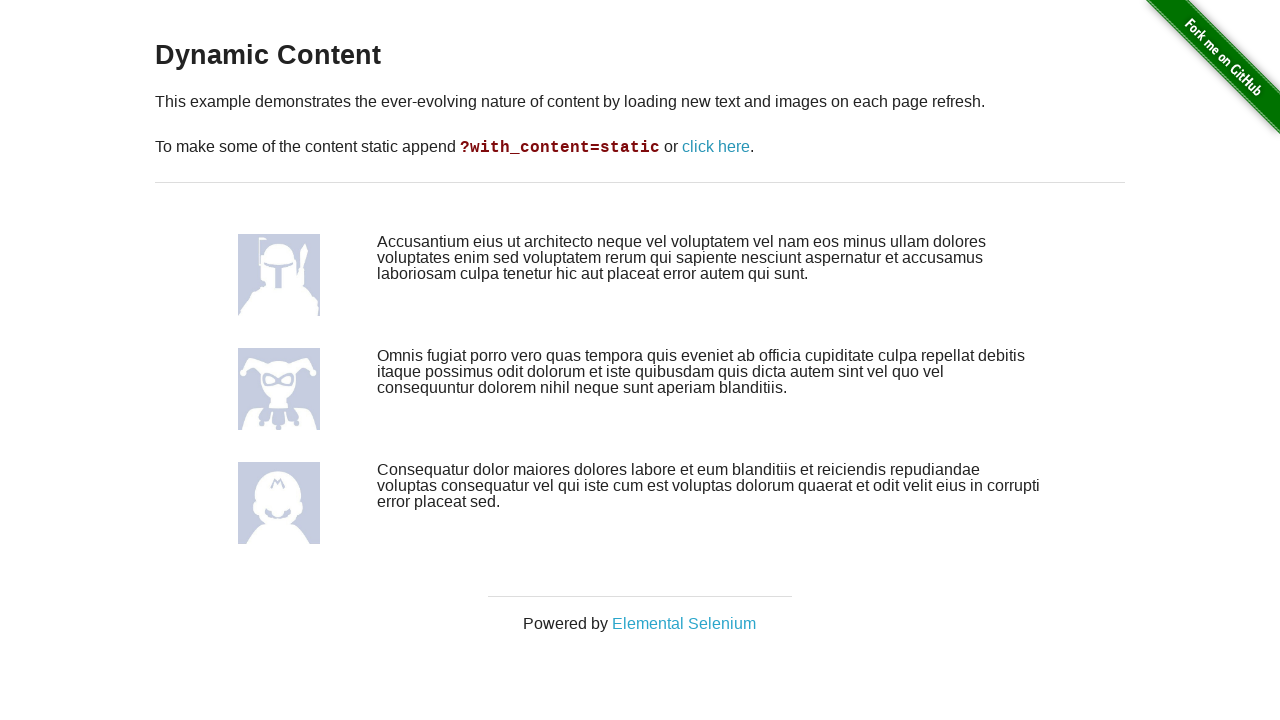

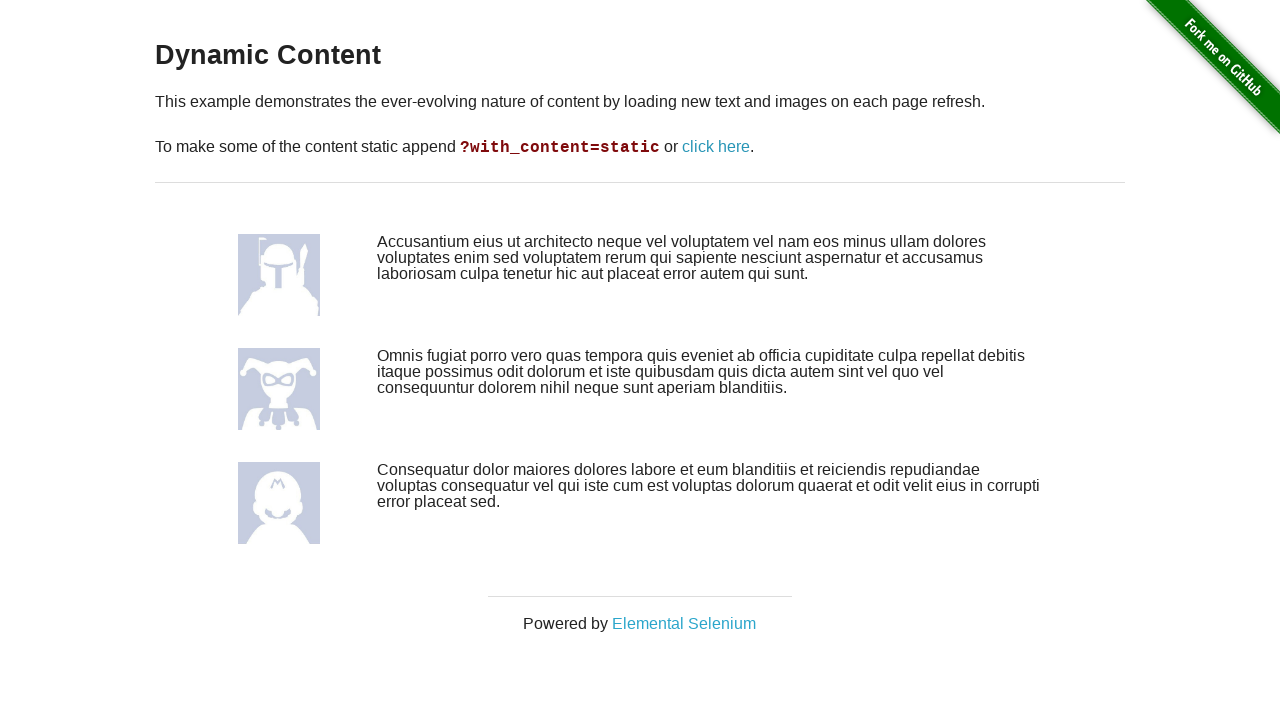